Tests checkbox and radio button interactions on a practice automation website by navigating to the Basic Elements section, scrolling to view a checkbox, selecting it, and then selecting a radio button.

Starting URL: http://automationbykrishna.com/

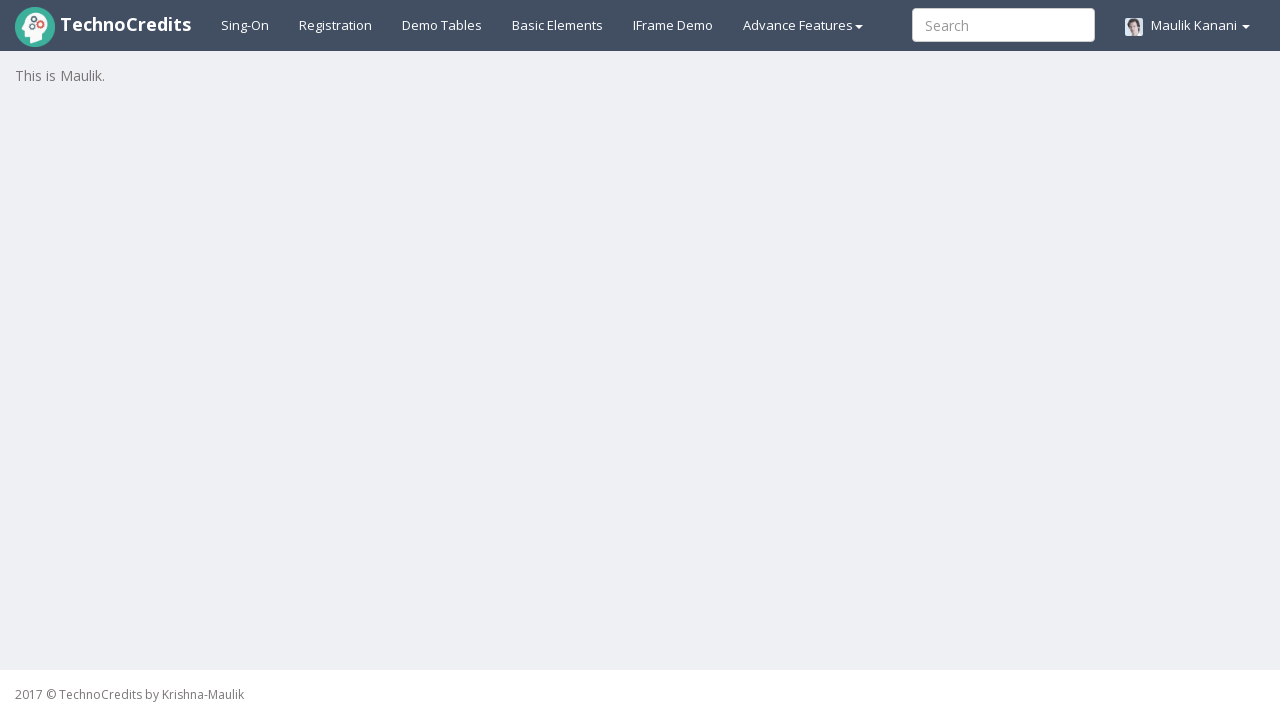

Clicked on Basic Elements link to navigate to the section at (558, 25) on #basicelements
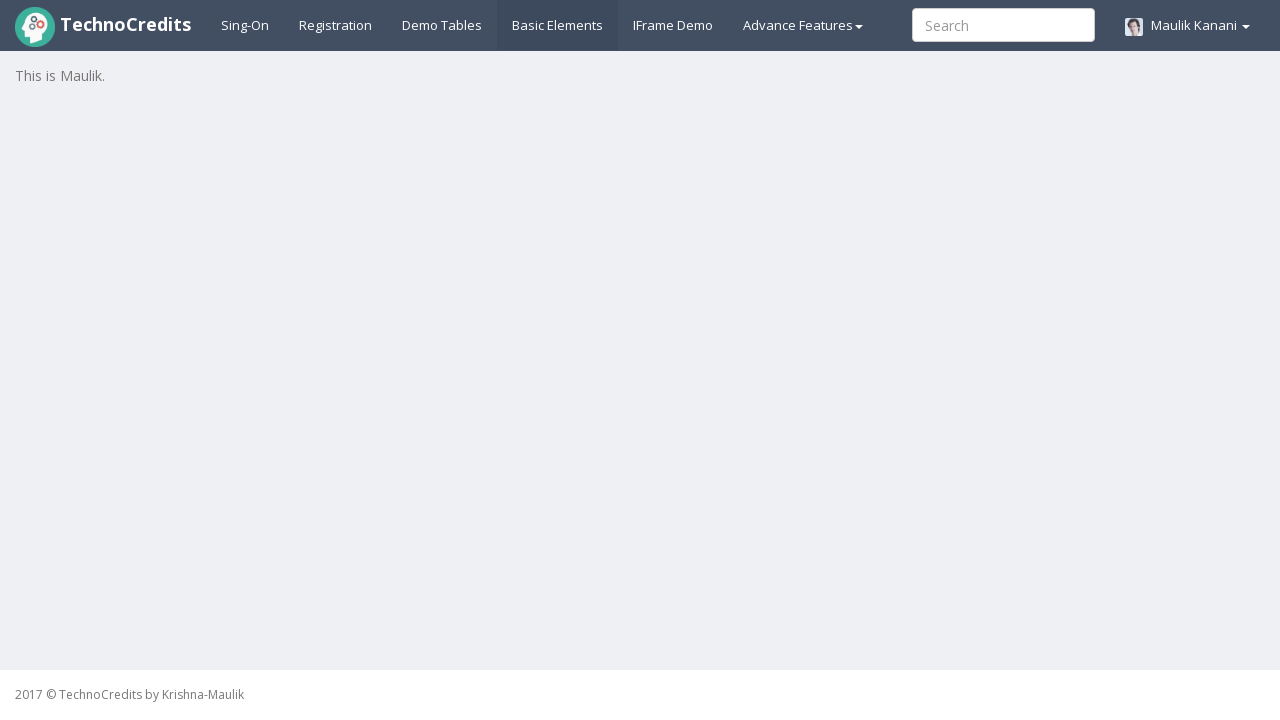

Located the first checkbox element in the form
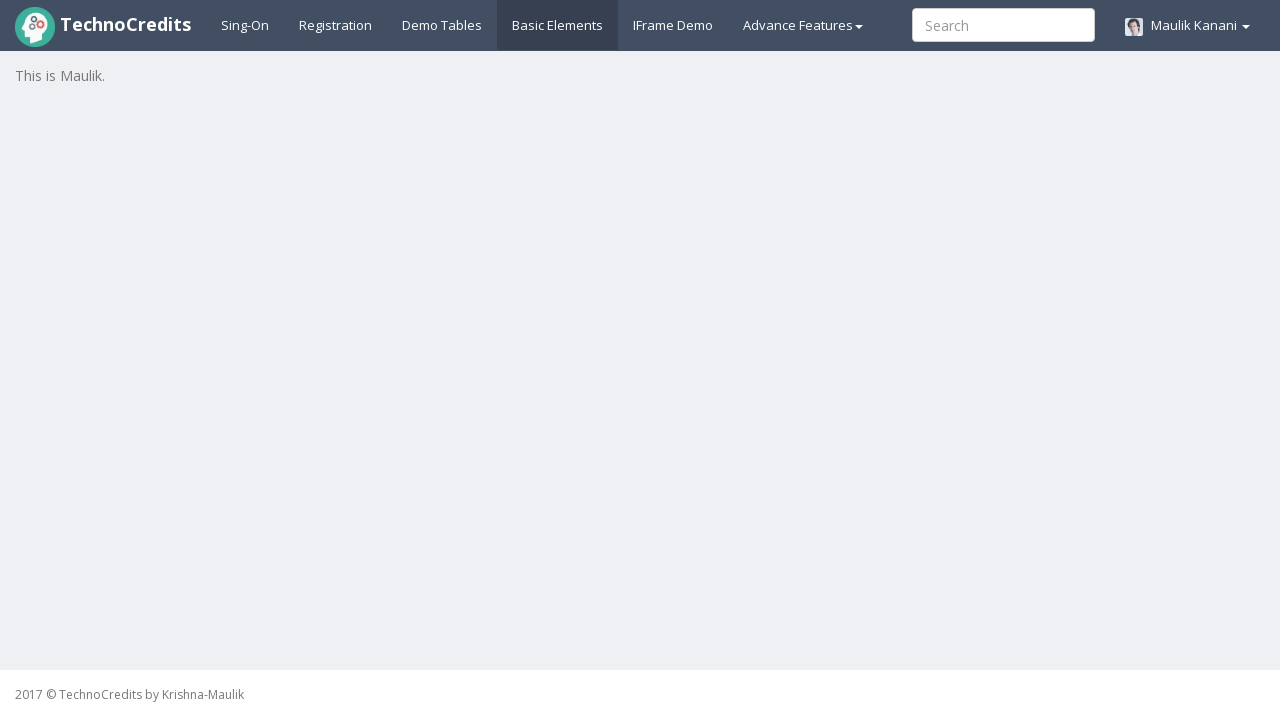

Scrolled checkbox into view
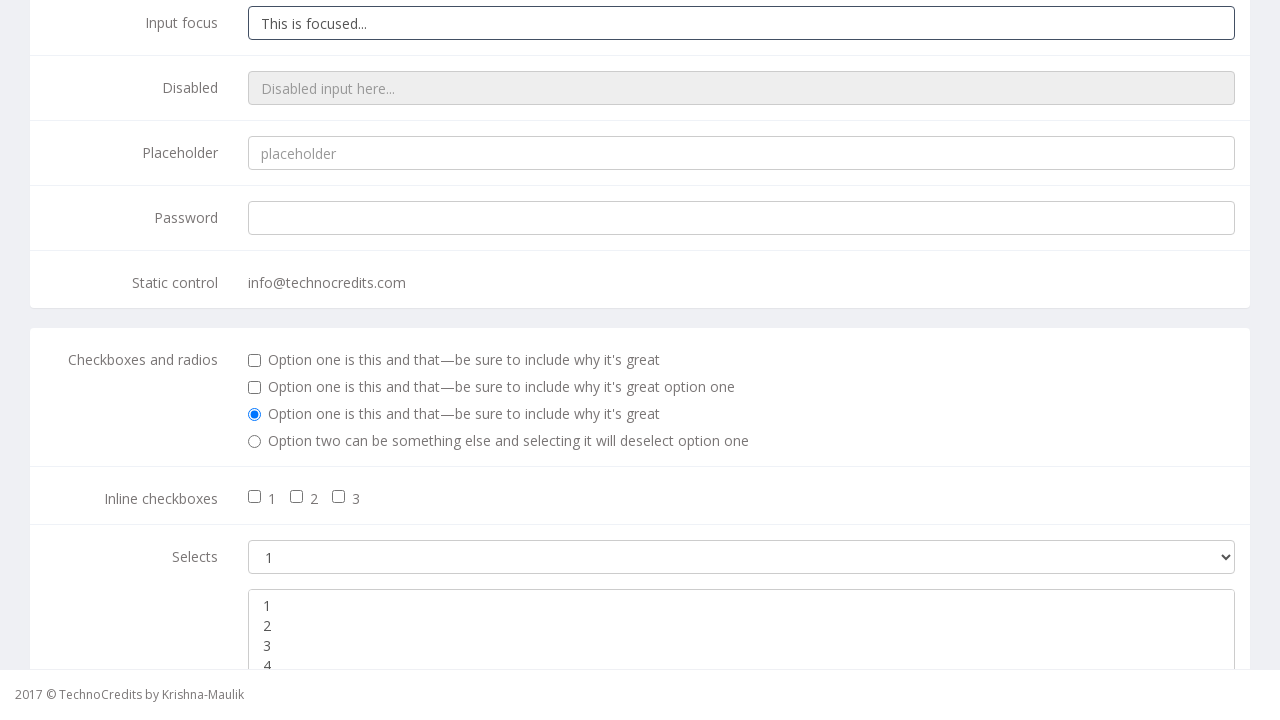

Clicked the checkbox to select it at (255, 361) on xpath=//form[@class='form-horizontal adminex-form']//div[@class='checkbox'][1]//
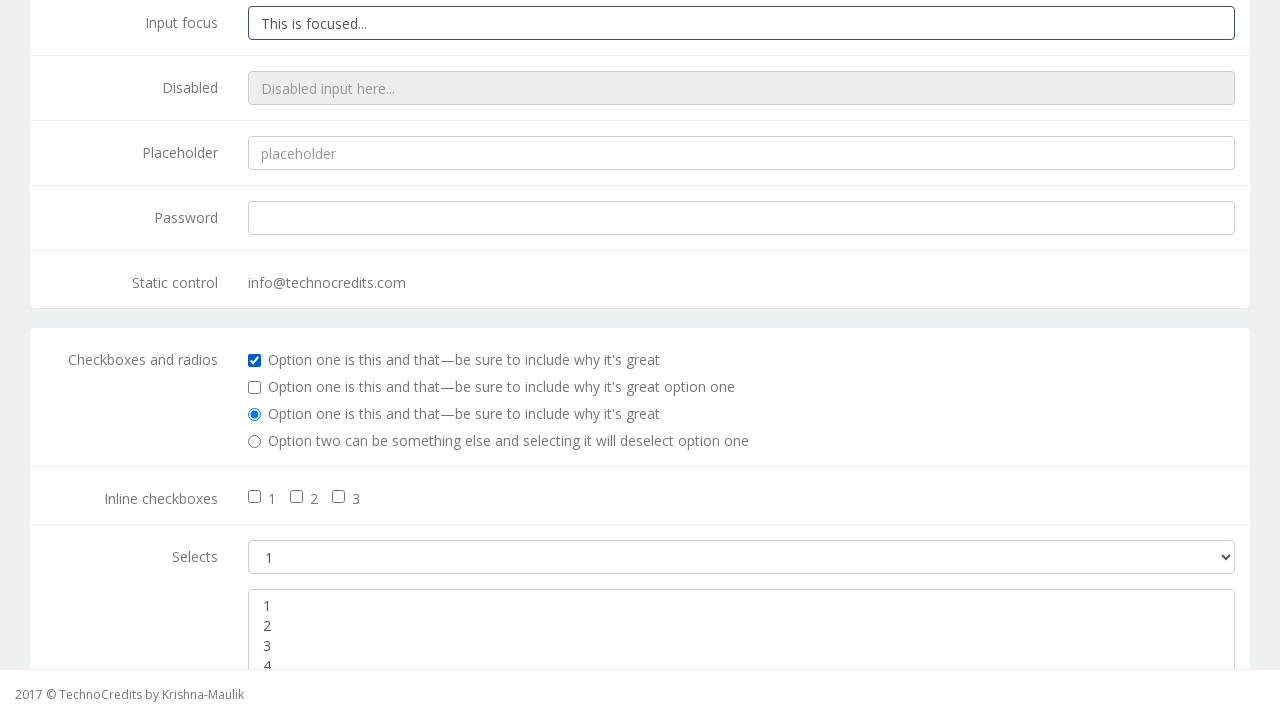

Located the second radio button element in the form
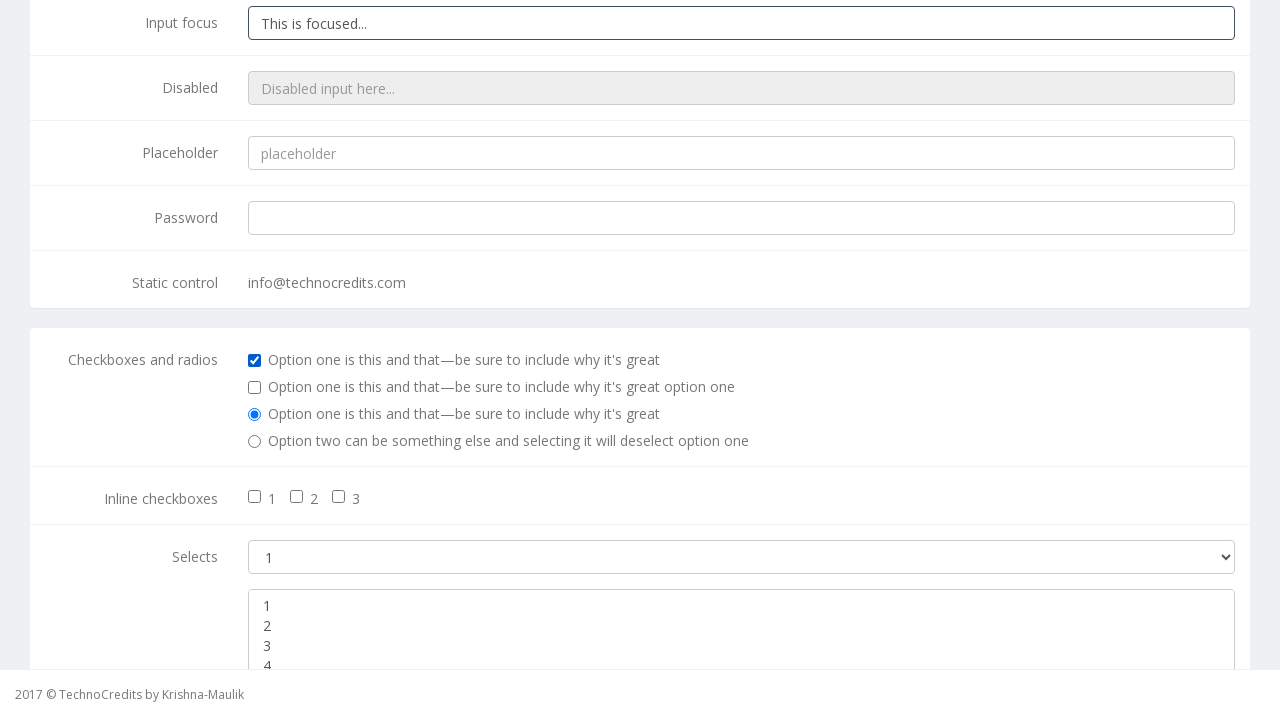

Clicked the radio button to select it at (255, 442) on xpath=//form[@class='form-horizontal adminex-form']//div[@class='radio'][2]//inp
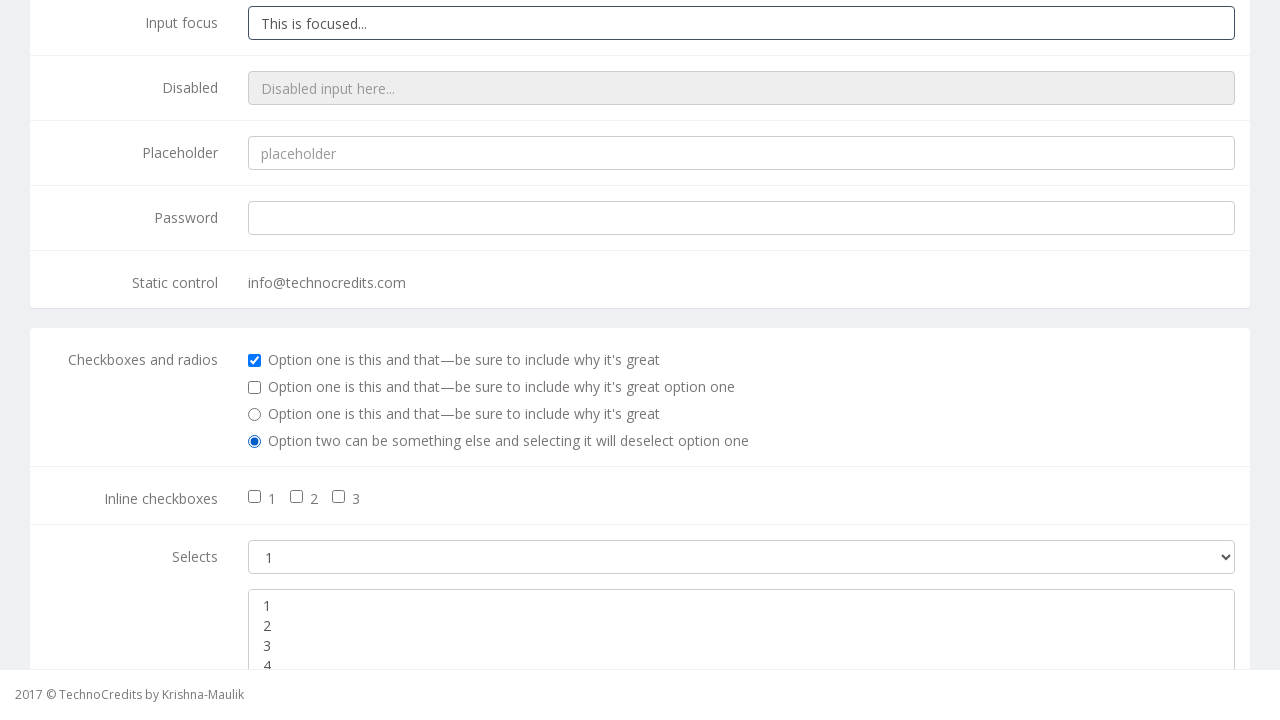

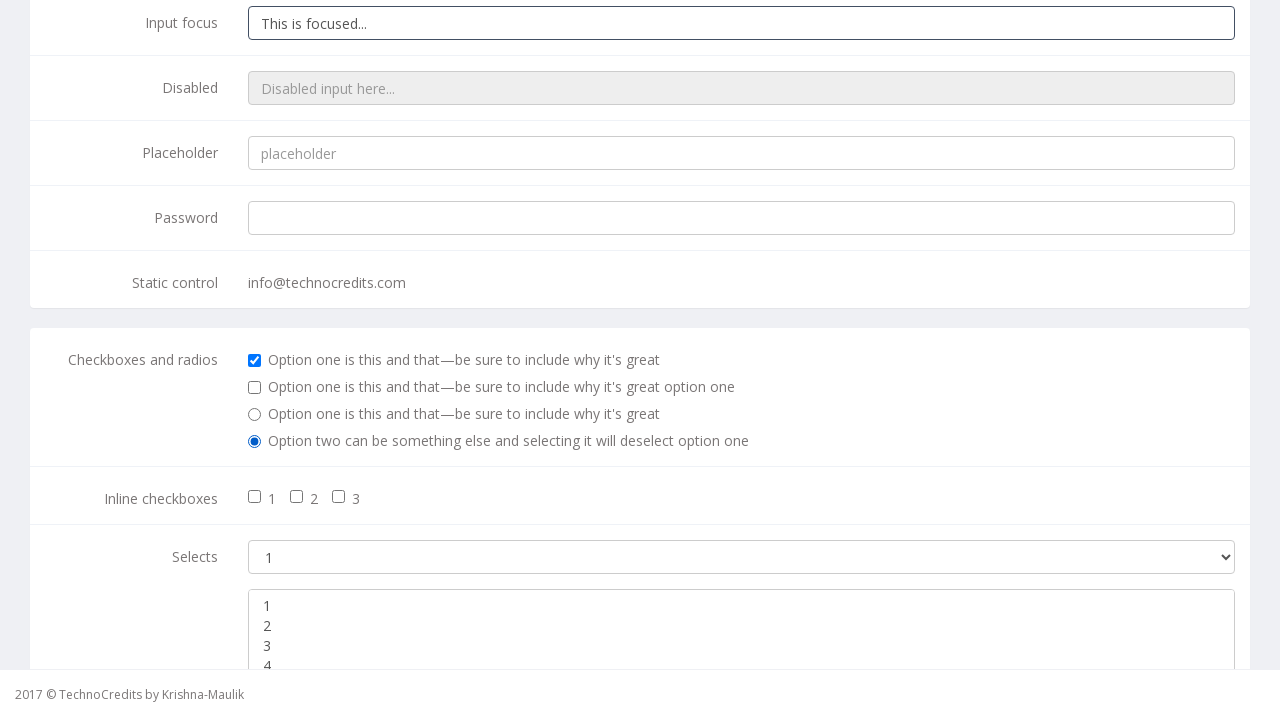